Tests entering text into a JavaScript prompt dialog and accepting it

Starting URL: https://the-internet.herokuapp.com/javascript_alerts

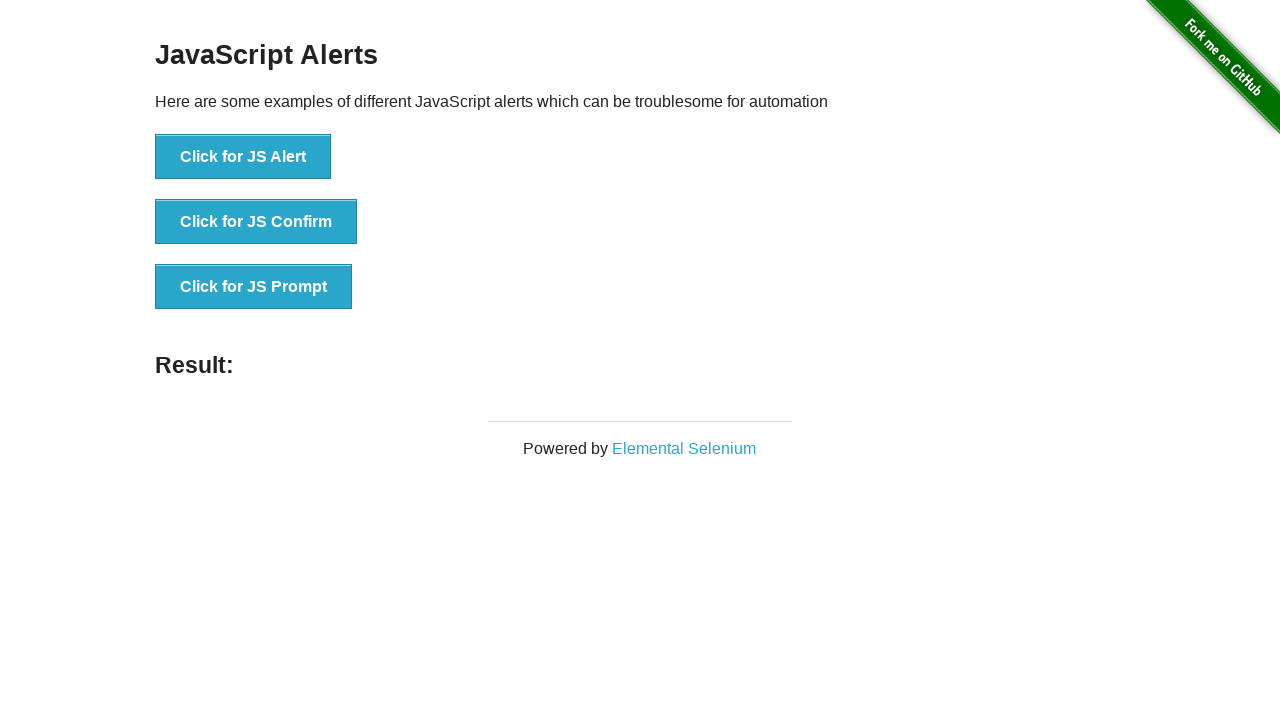

Set up dialog handler to accept prompt with text 'Hello!'
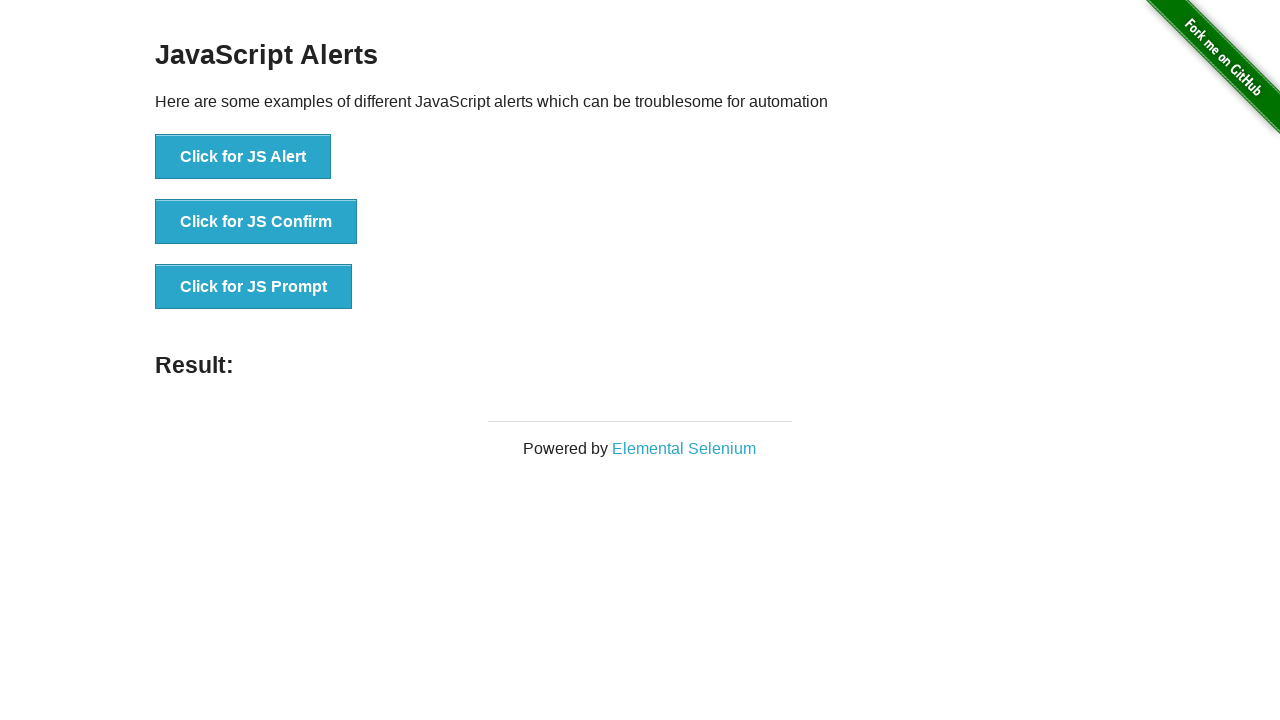

Clicked JS Prompt button to trigger JavaScript prompt dialog at (254, 287) on button[onclick='jsPrompt()']
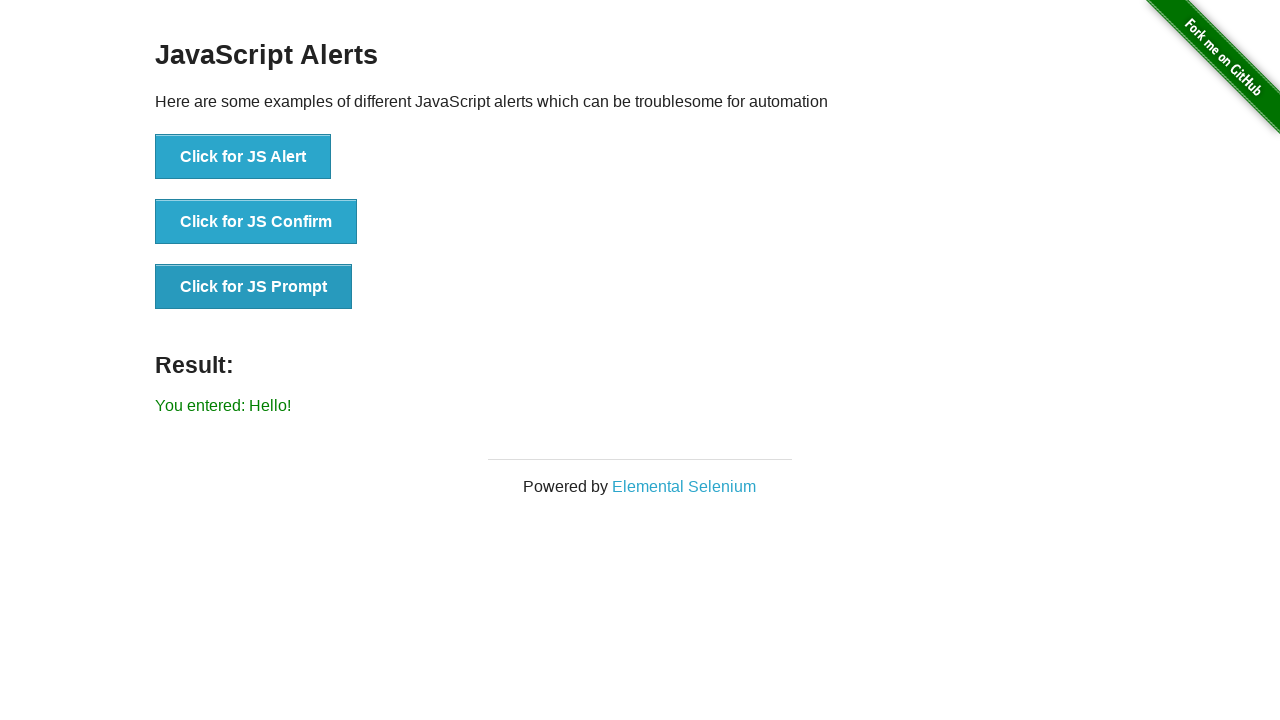

Result text appeared on page after accepting prompt
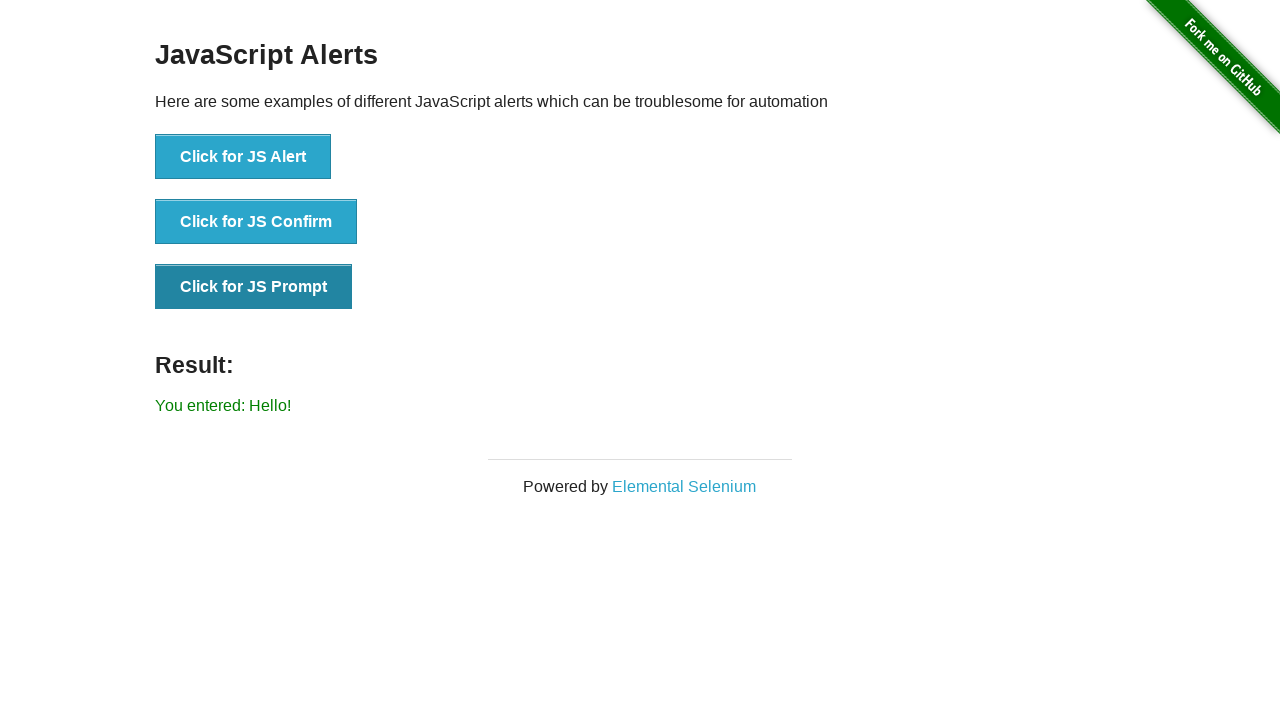

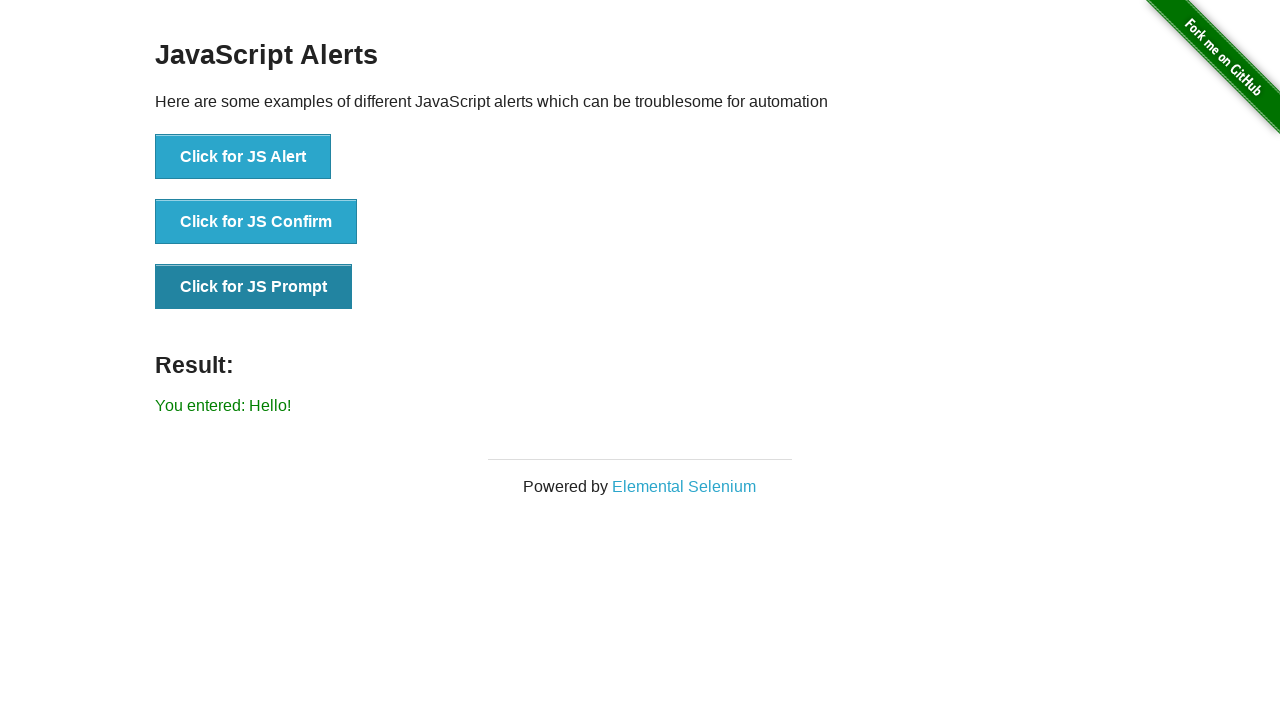